Solves a mathematical captcha by calculating a formula based on a value from the page, fills in the answer, selects a checkbox and radio button, then submits the form

Starting URL: https://suninjuly.github.io/math.html

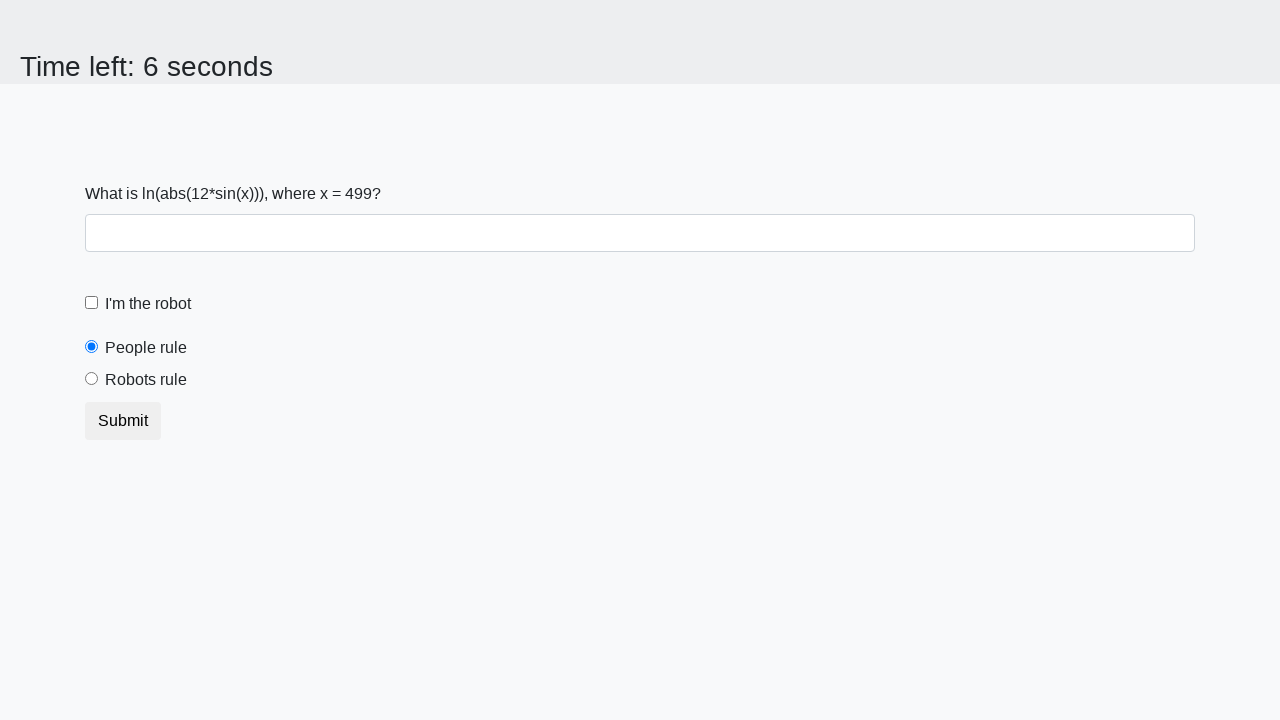

Extracted the x value from the form for mathematical calculation
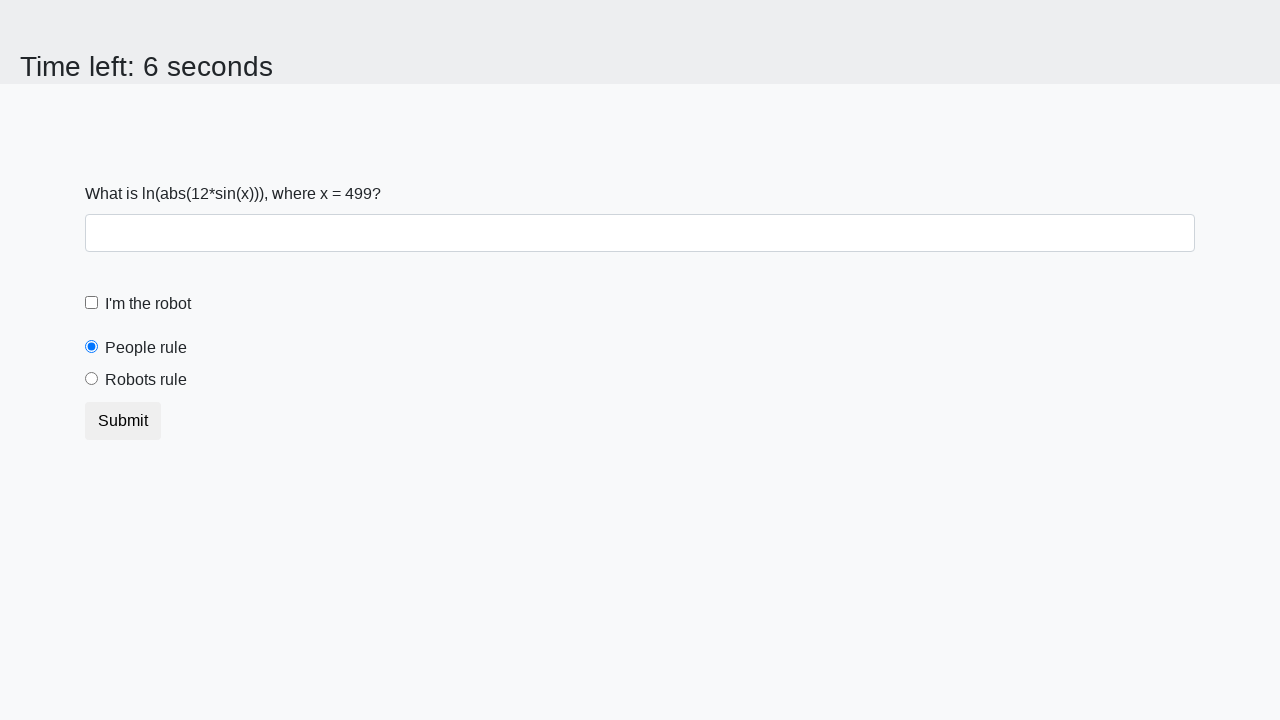

Calculated the mathematical formula result: log(abs(12*sin(x)))
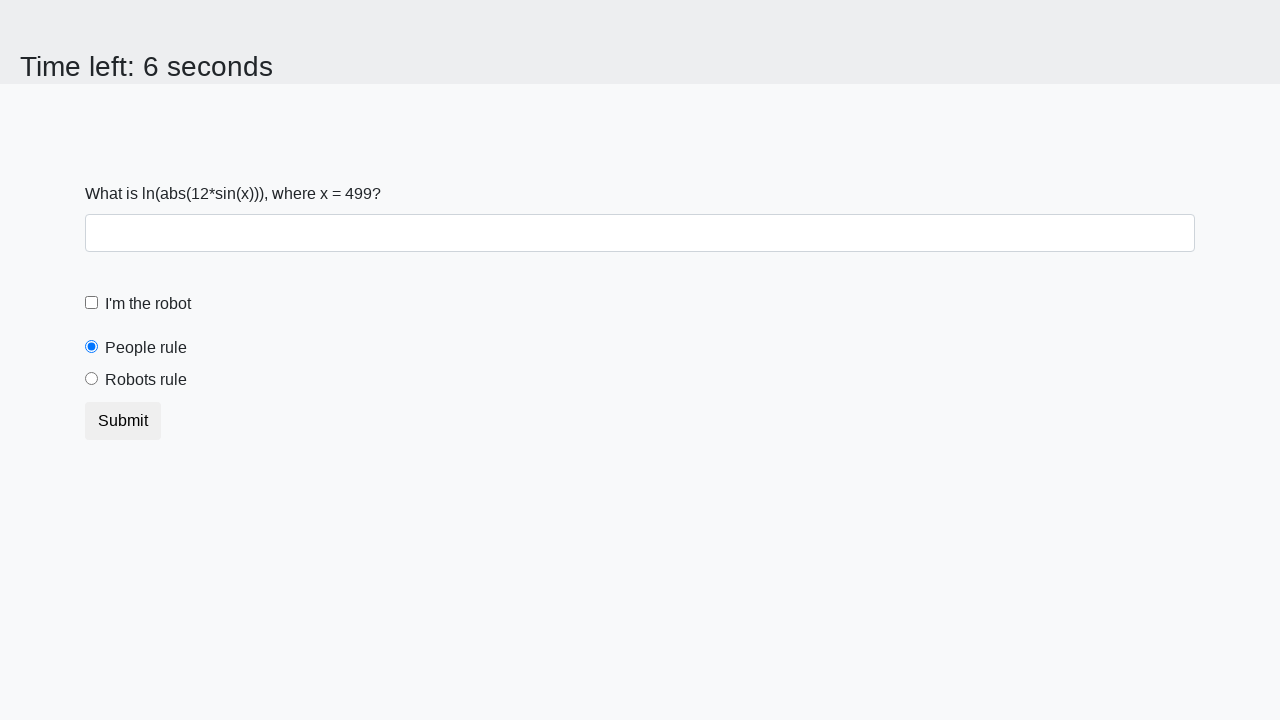

Filled the answer field with the calculated result on div.container div.form-group input.form-control
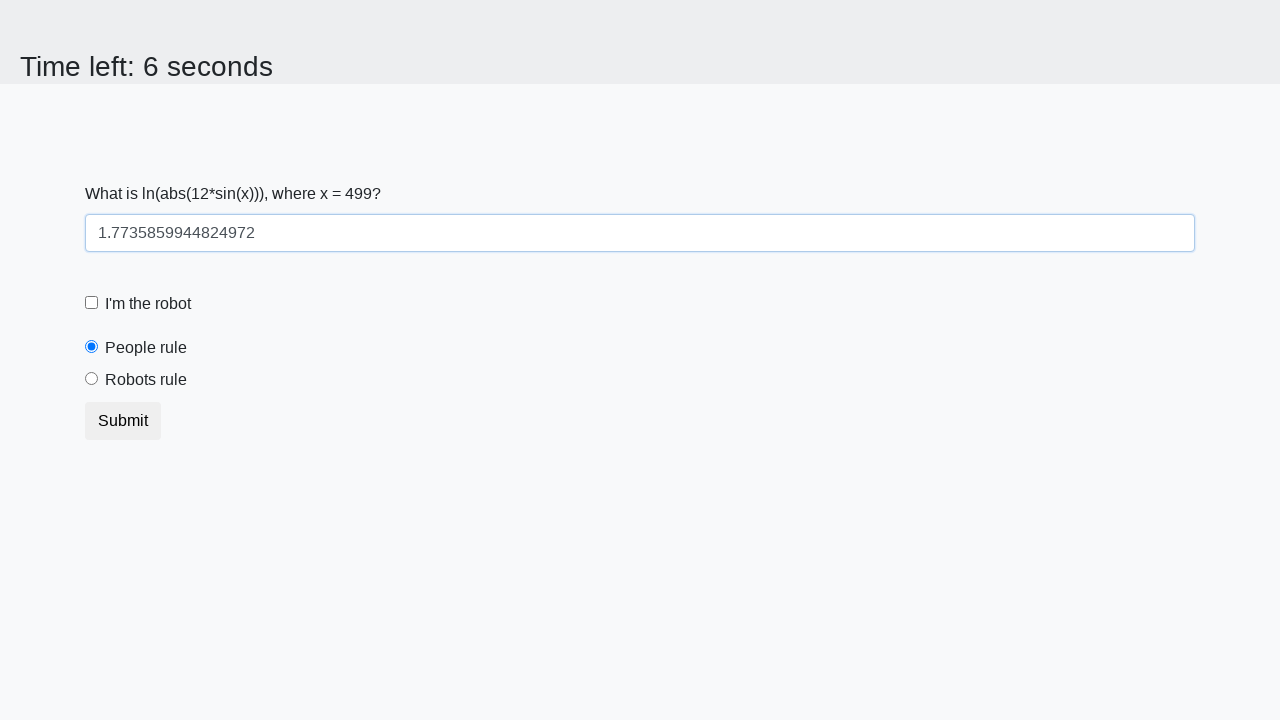

Checked the checkbox at (92, 303) on div.form-check [type='checkbox']
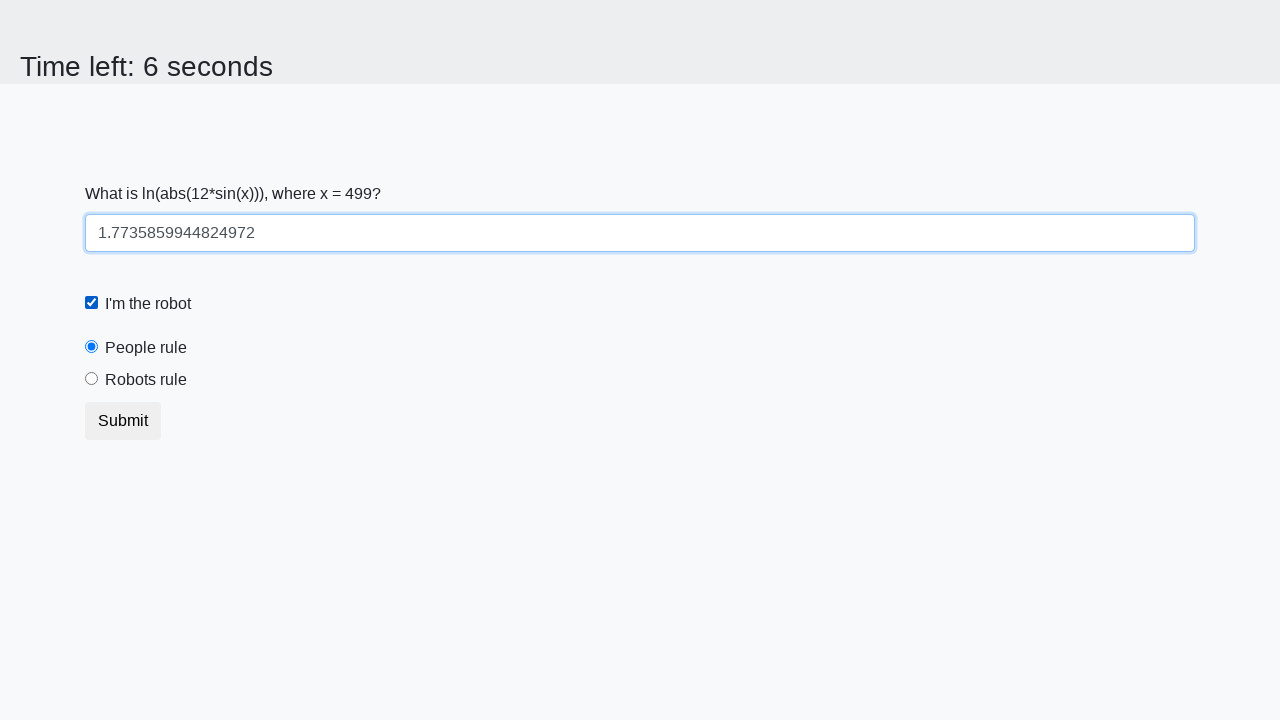

Selected the 'robots' radio button at (92, 379) on [name='ruler'][value='robots']
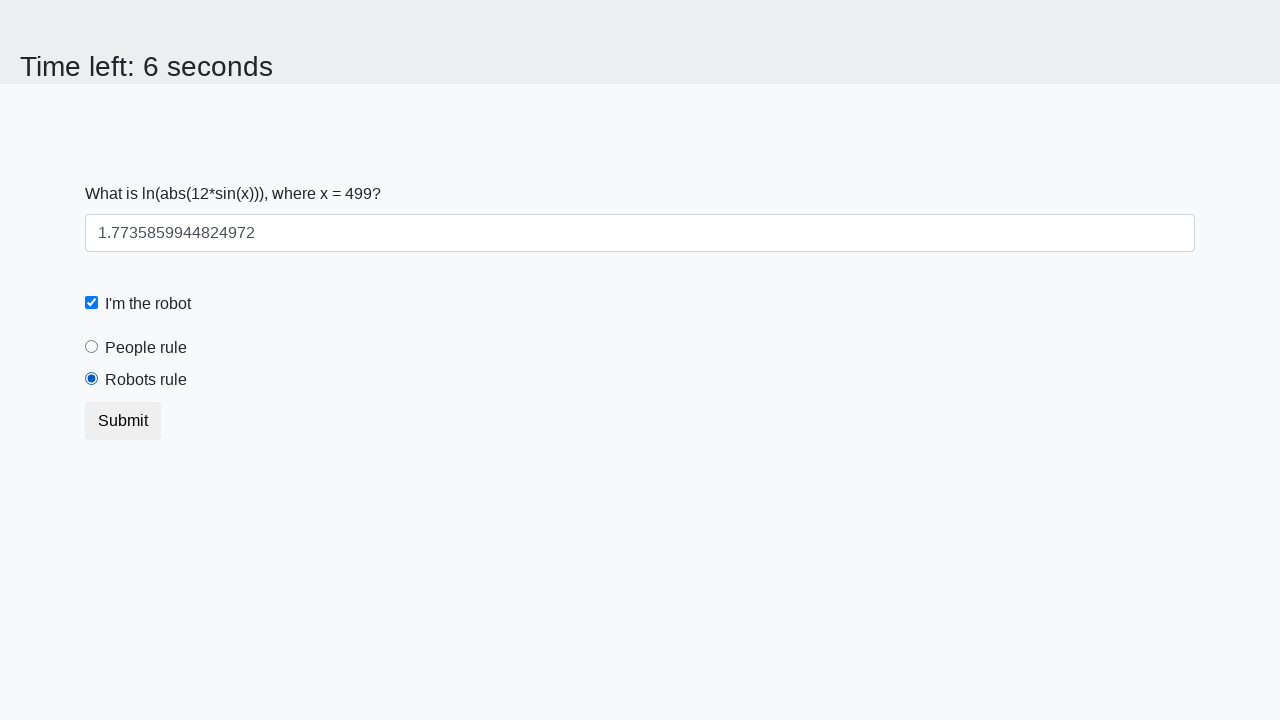

Clicked the submit button to submit the form at (123, 421) on form > [type='submit']
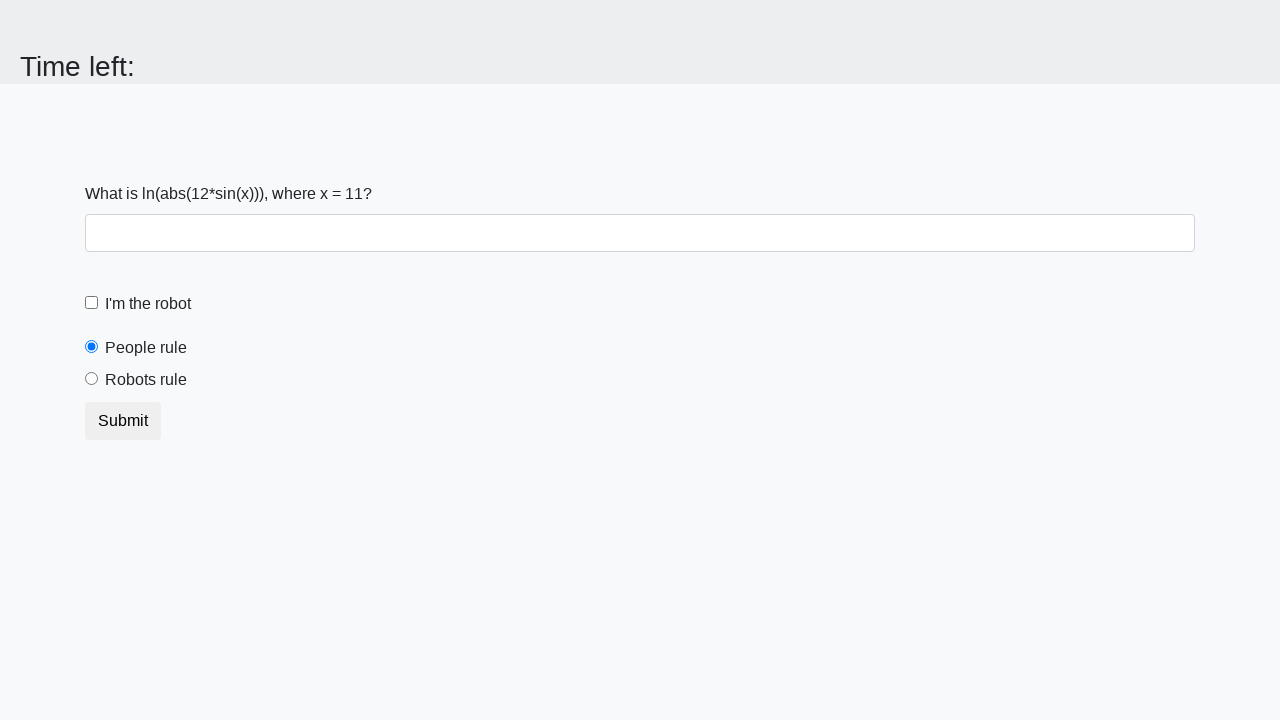

Set up dialog handler to accept alerts
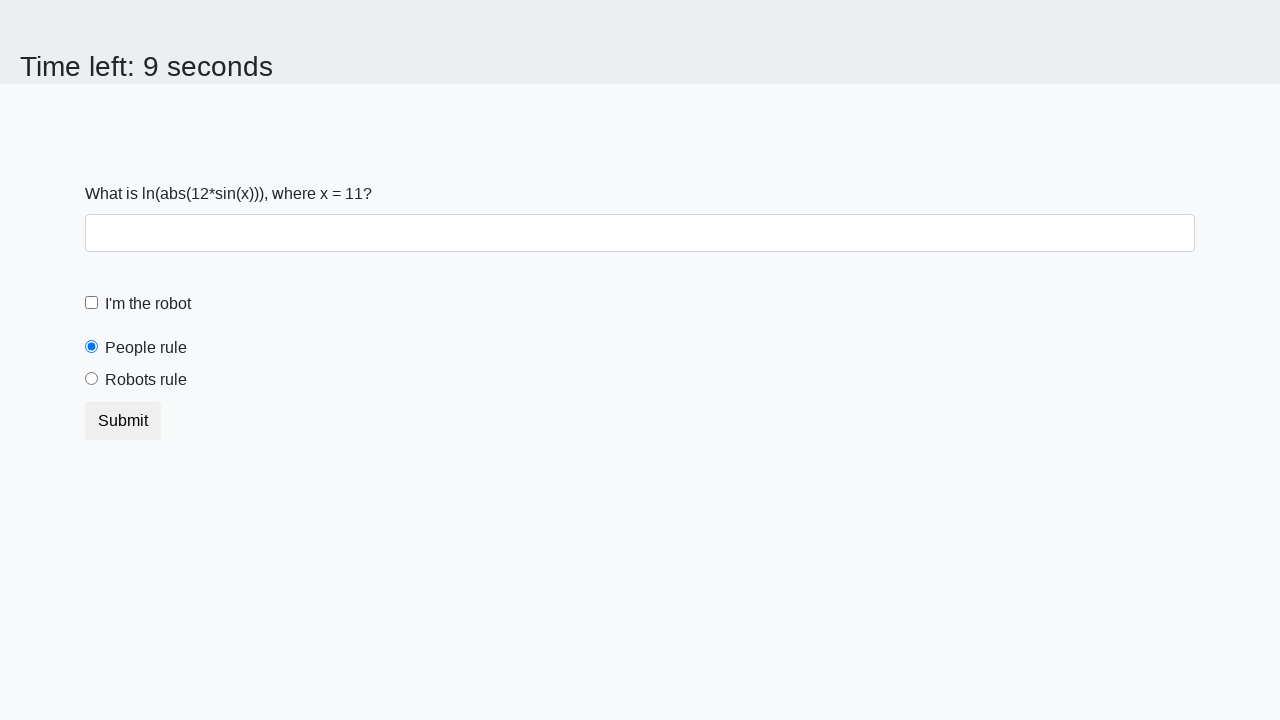

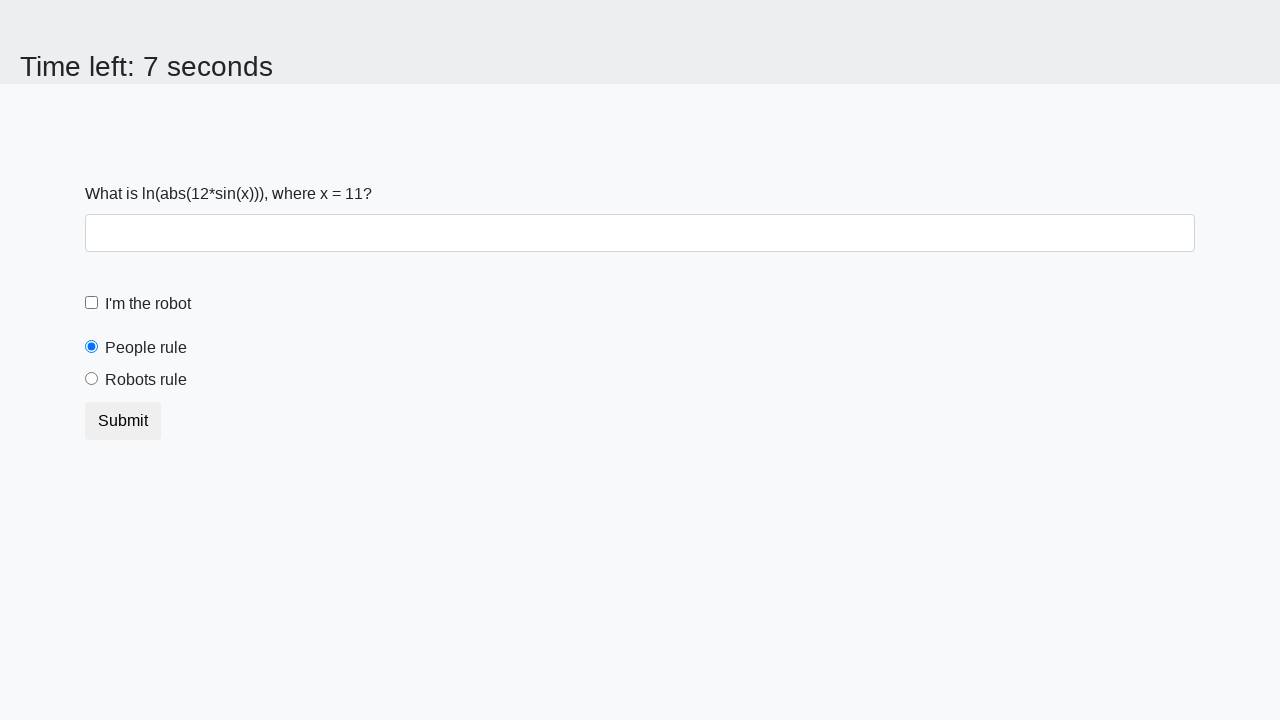